Opens the Bajaj Auto website homepage and maximizes the browser window to verify the site loads correctly

Starting URL: https://www.bajajauto.com/

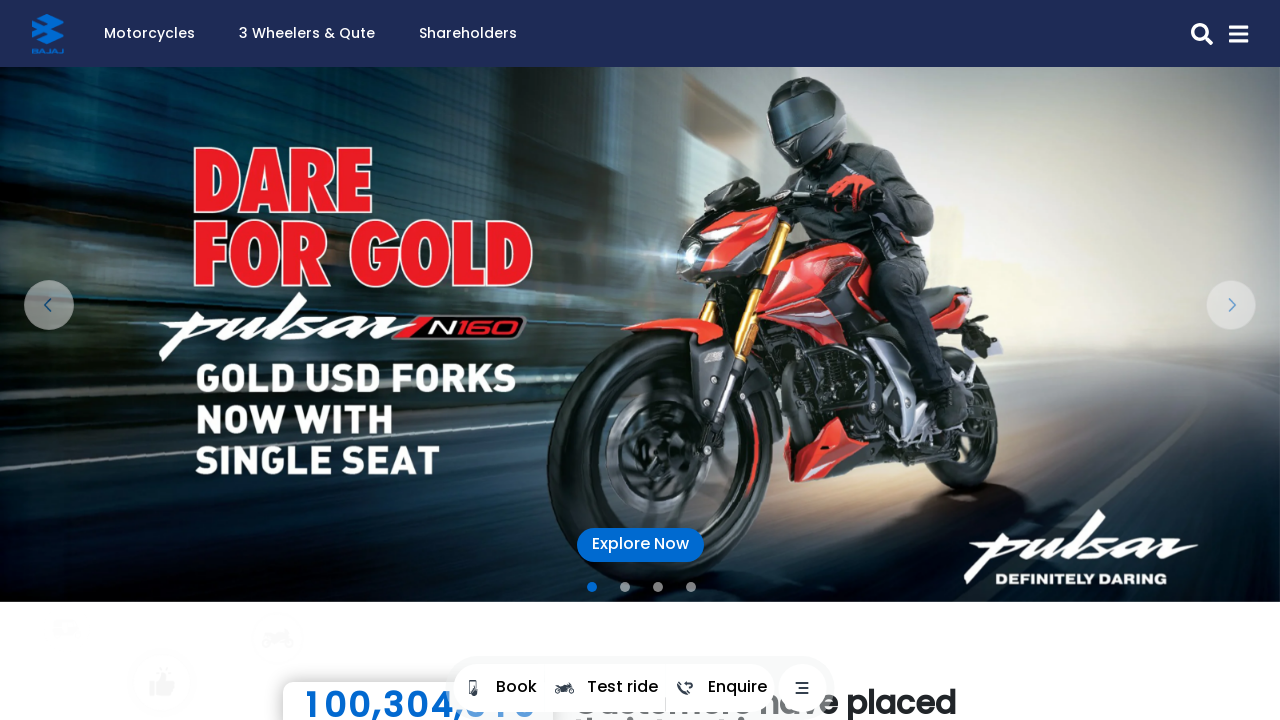

Page DOM content loaded
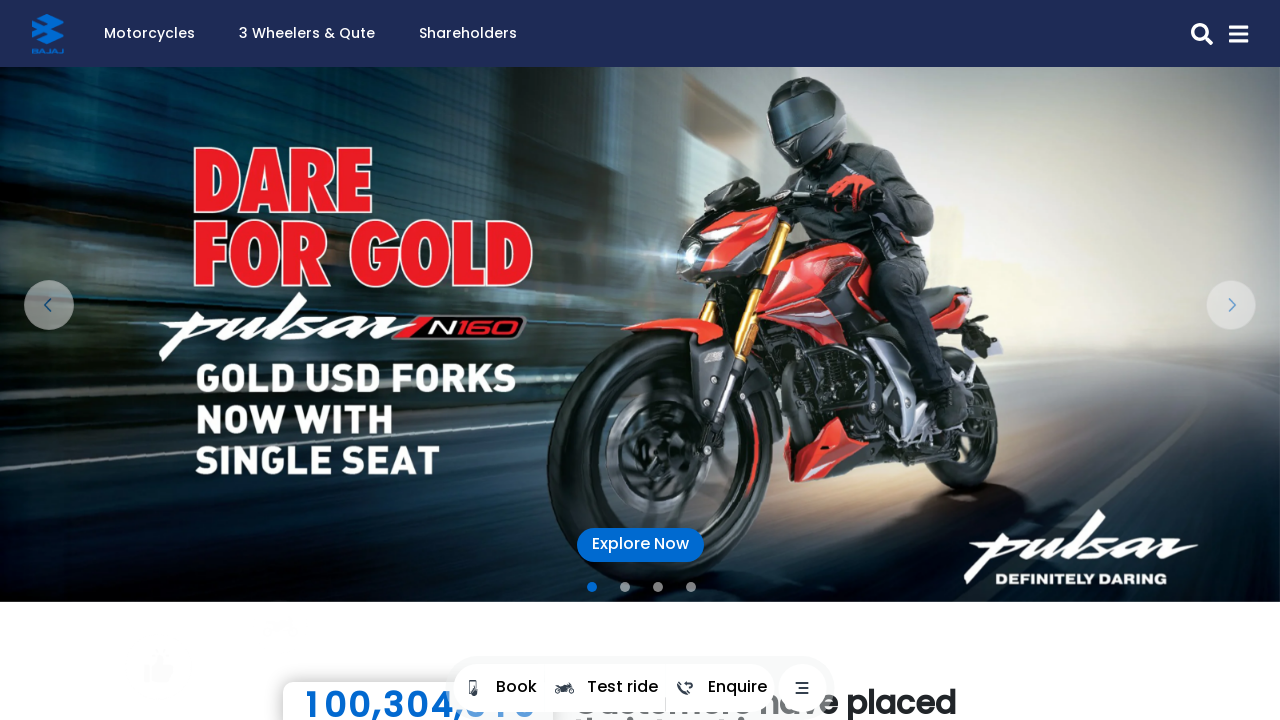

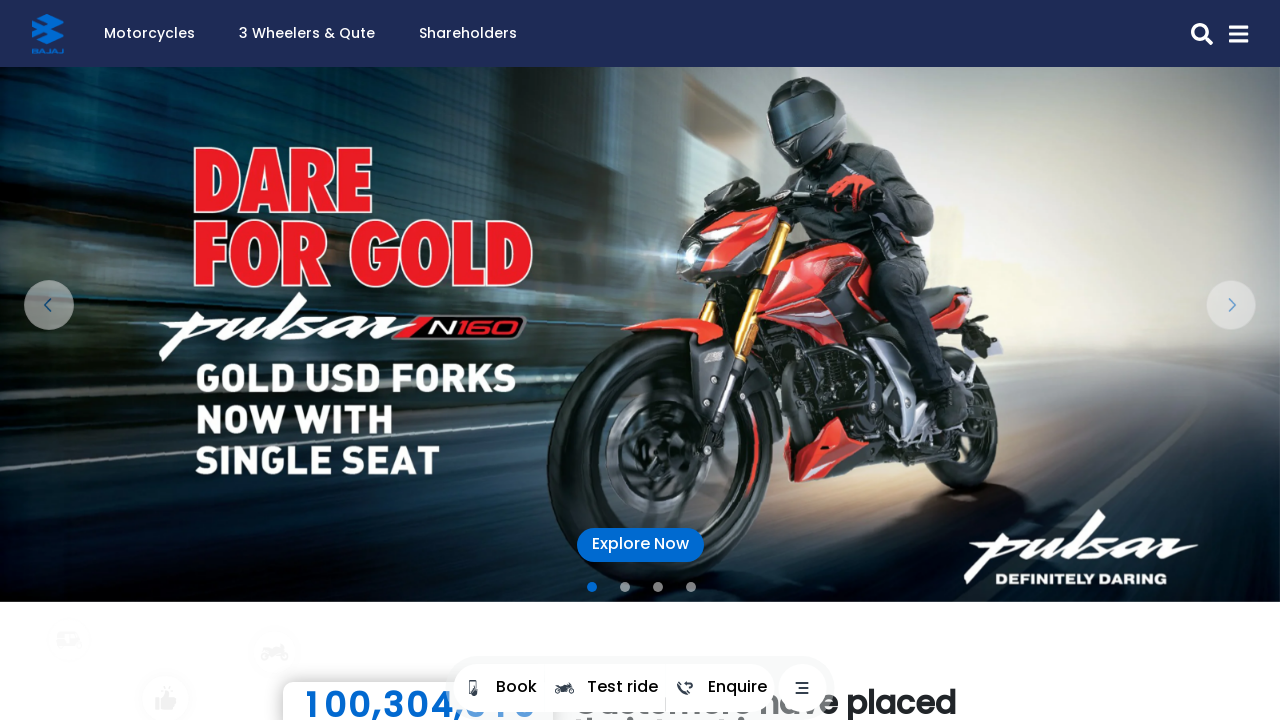